Tests that new todo items are appended to the bottom of the list by creating 3 items and verifying the count

Starting URL: https://demo.playwright.dev/todomvc

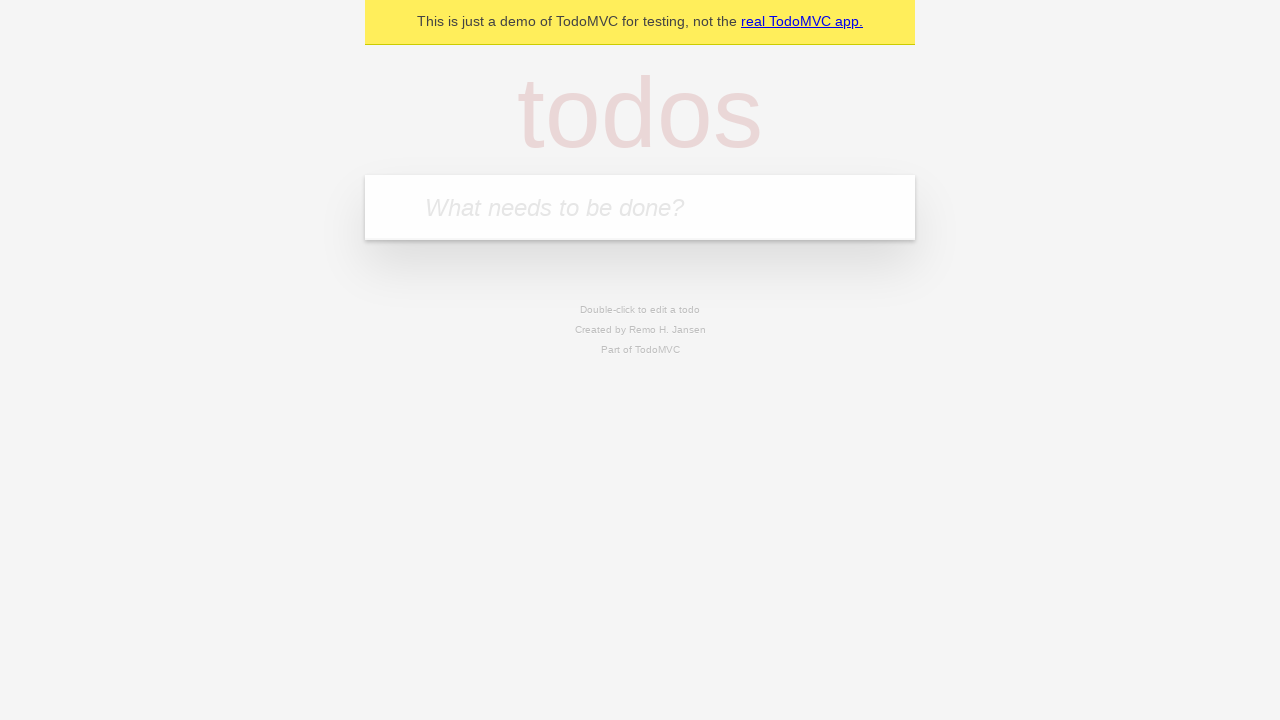

Filled todo input with 'buy some cheese' on internal:attr=[placeholder="What needs to be done?"i]
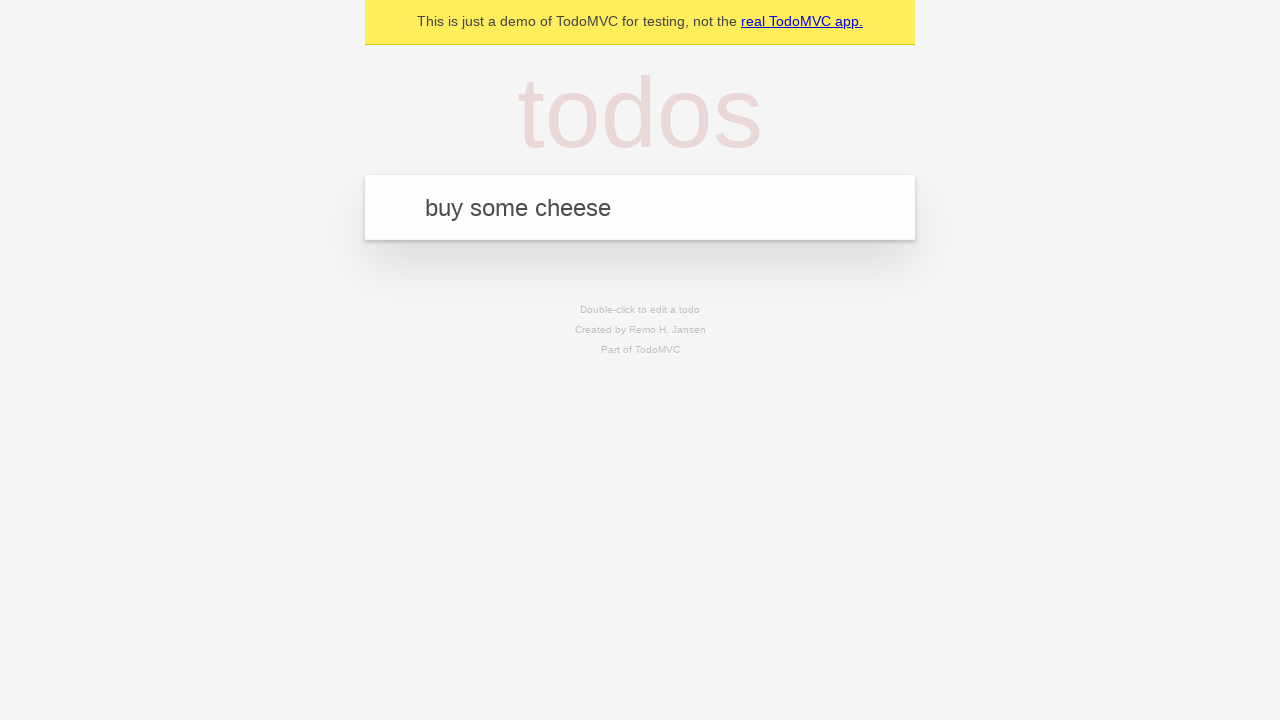

Pressed Enter to create first todo item on internal:attr=[placeholder="What needs to be done?"i]
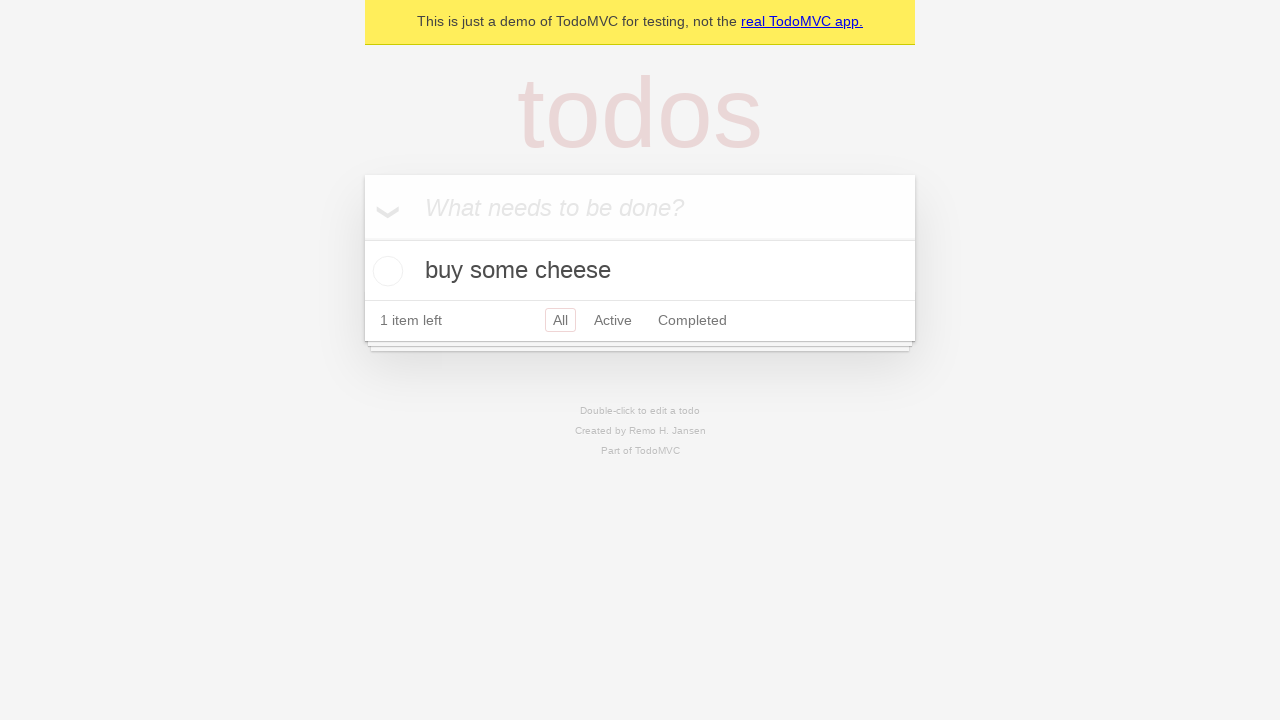

Filled todo input with 'feed the cat' on internal:attr=[placeholder="What needs to be done?"i]
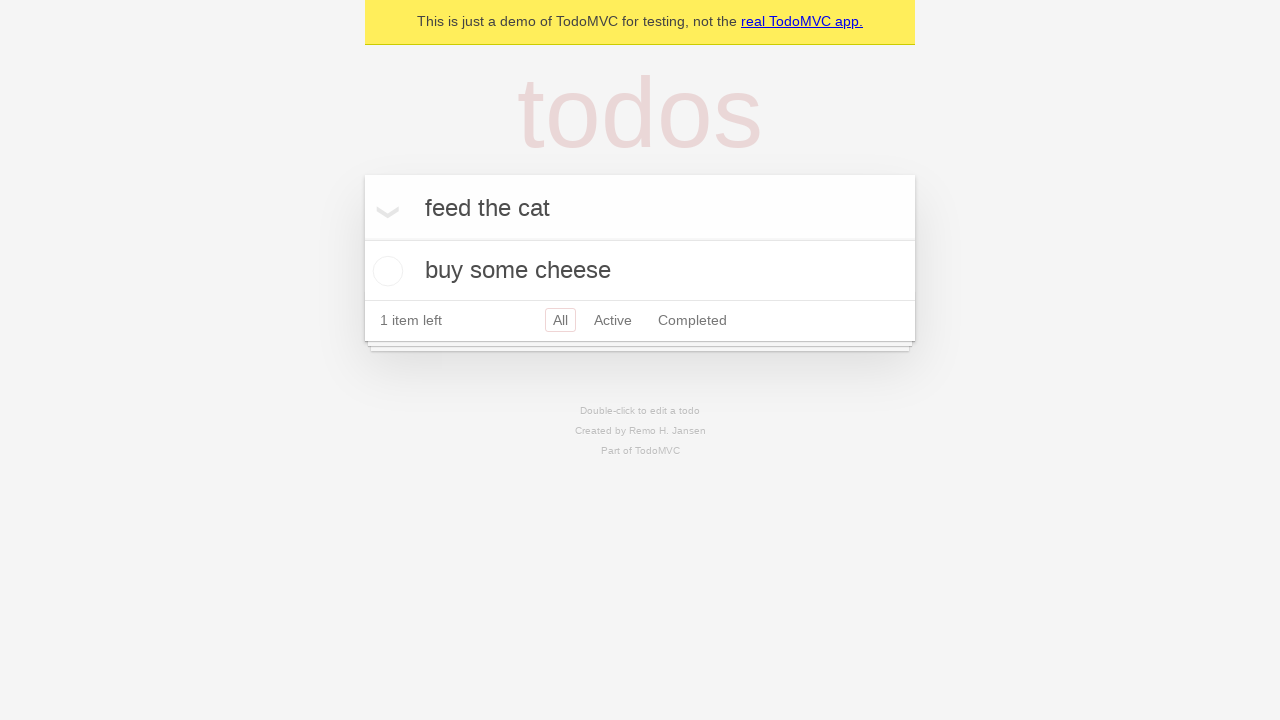

Pressed Enter to create second todo item on internal:attr=[placeholder="What needs to be done?"i]
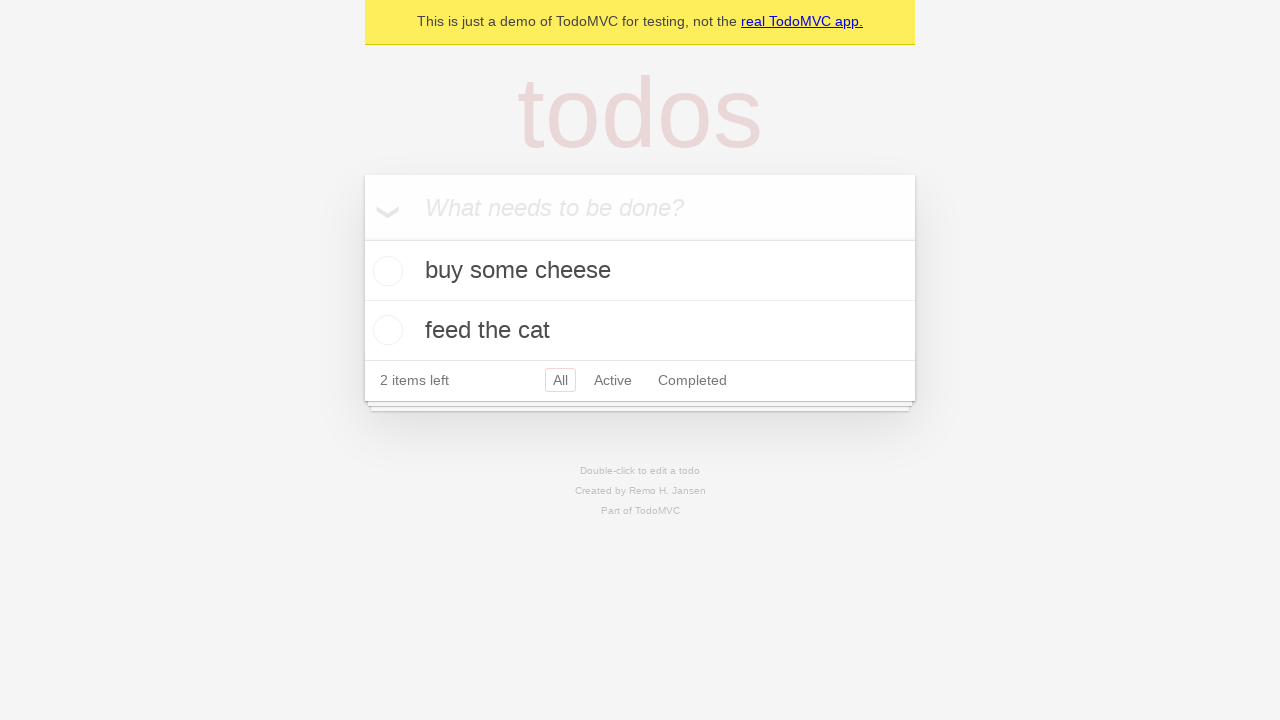

Filled todo input with 'book a doctors appointment' on internal:attr=[placeholder="What needs to be done?"i]
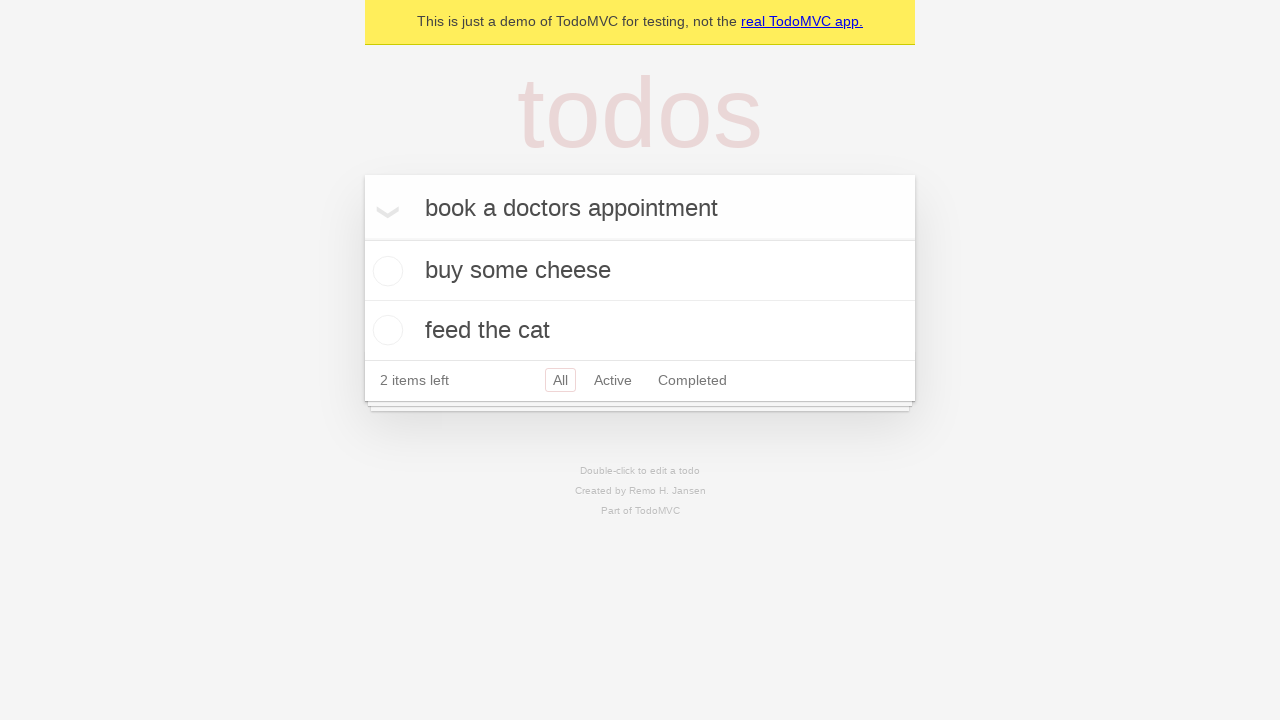

Pressed Enter to create third todo item on internal:attr=[placeholder="What needs to be done?"i]
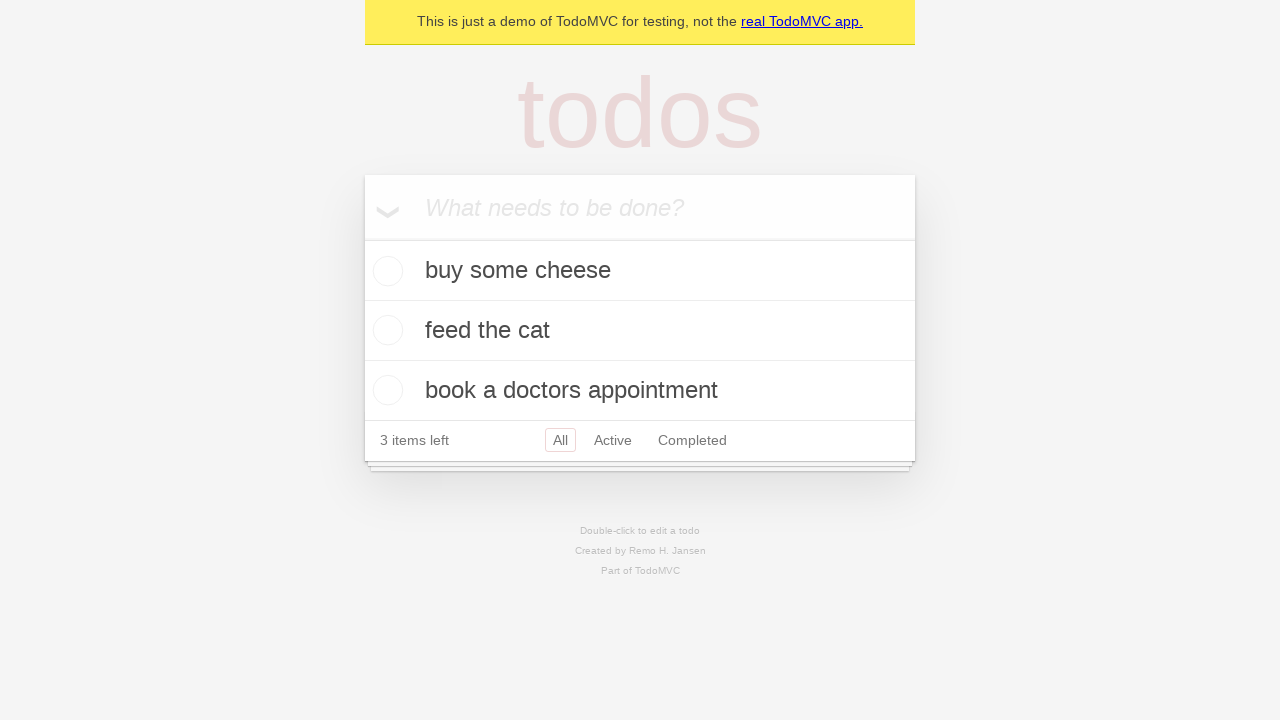

Verified that 3 items are shown in the todo list
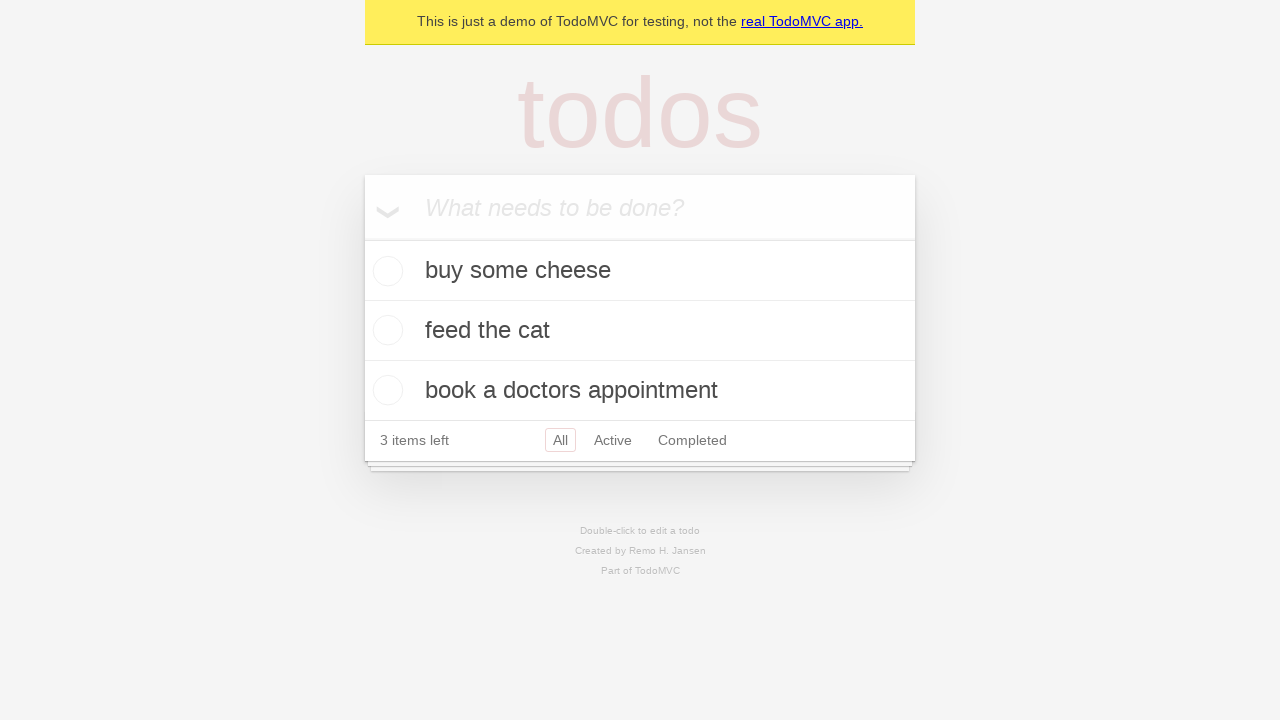

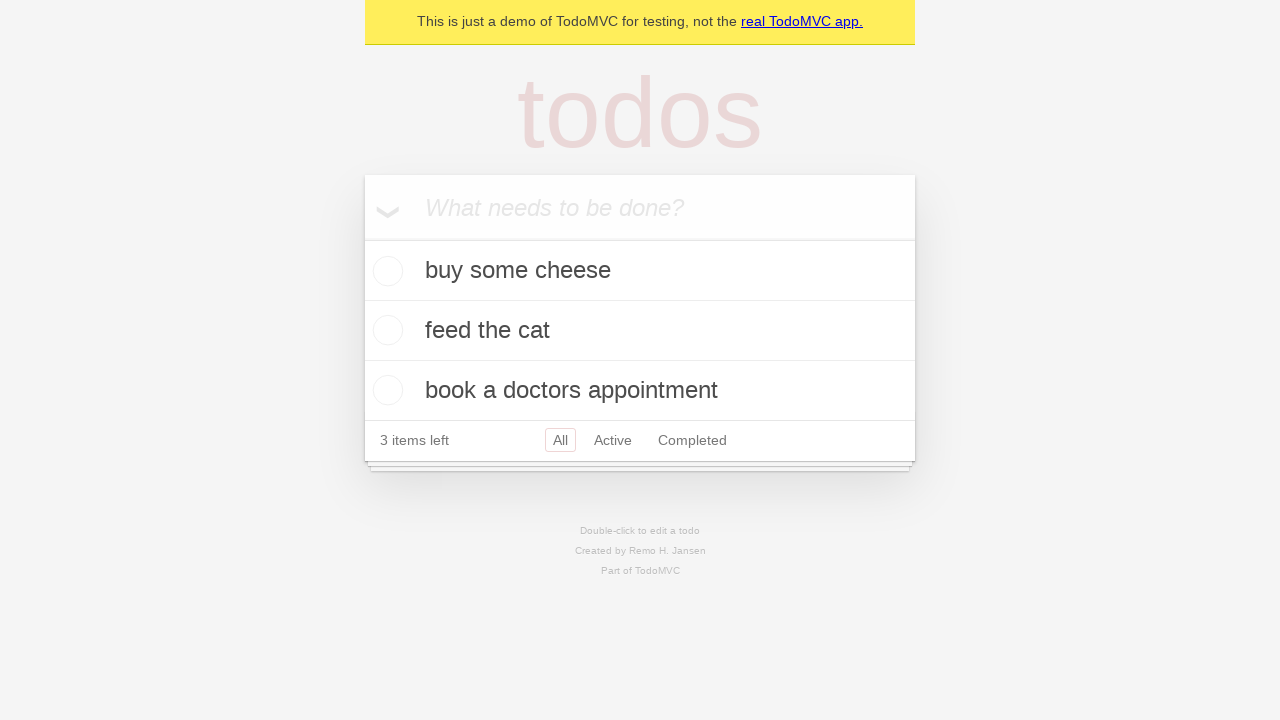